Tests file download functionality by clicking on a file link and verifying the download completes

Starting URL: https://the-internet.herokuapp.com/download

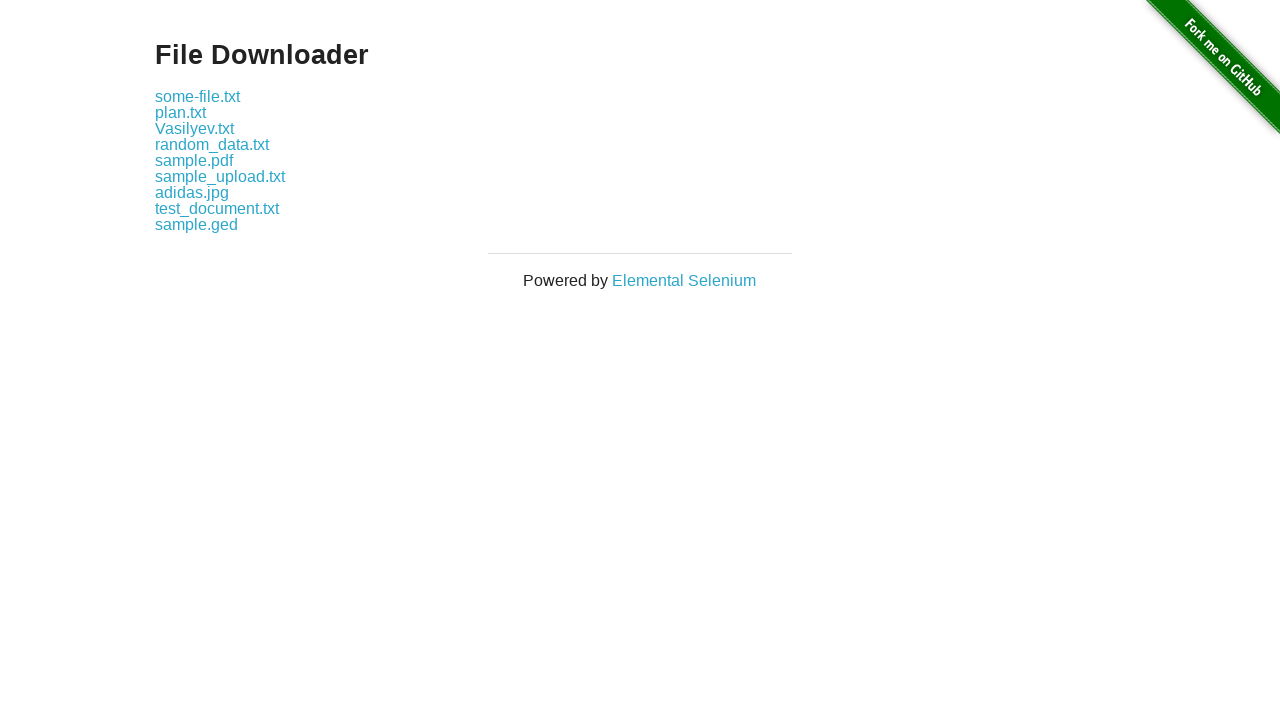

Clicked on file link 'some-file.txt' to initiate download at (198, 96) on text=some-file.txt
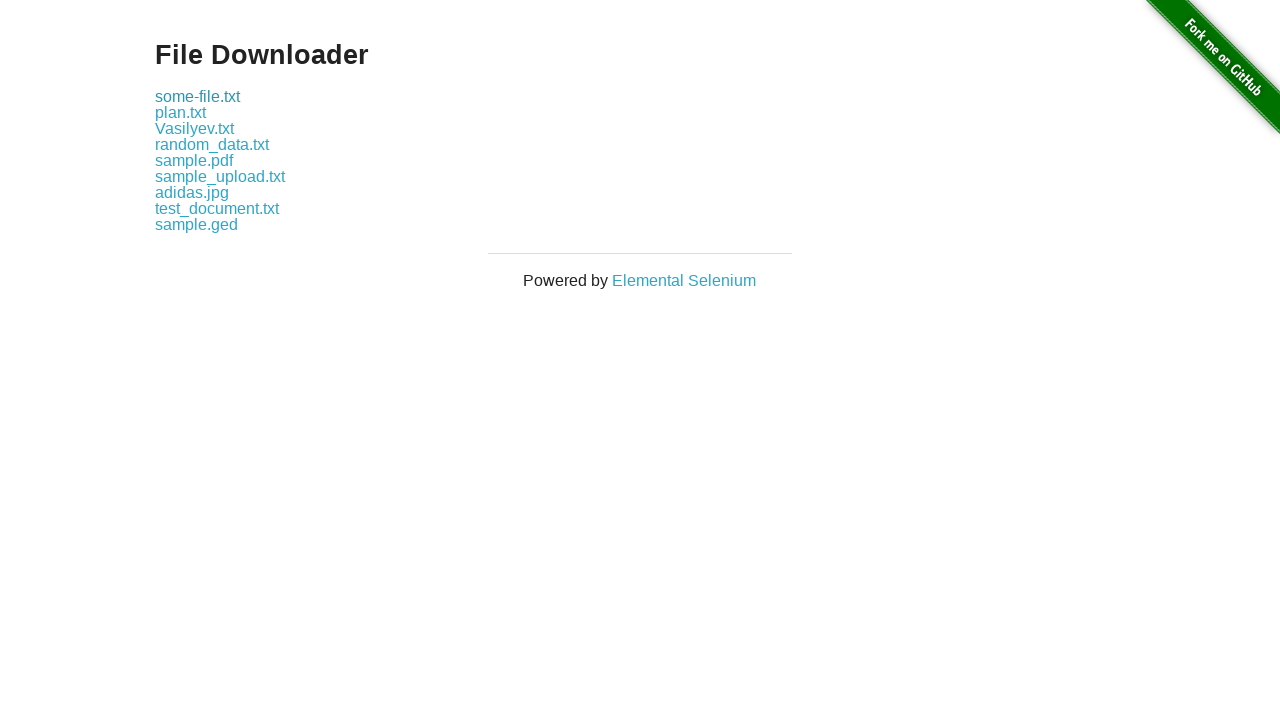

Download object obtained from download context
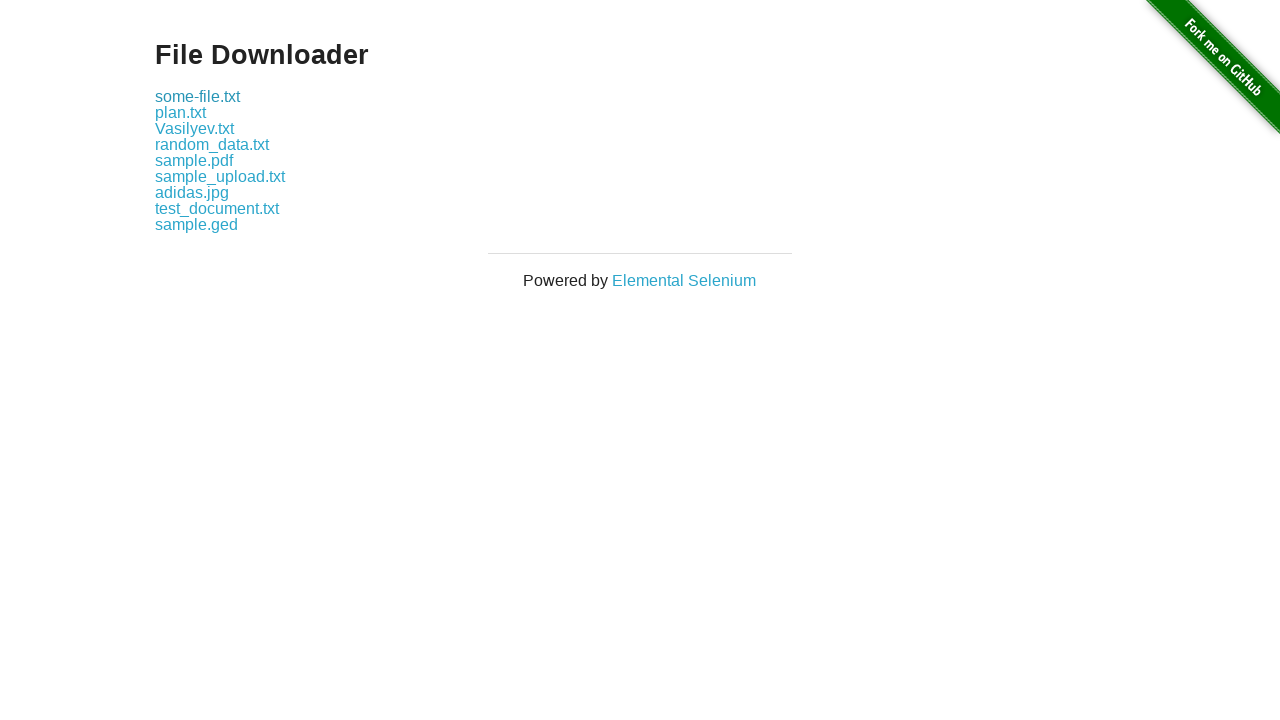

Download completed and file path obtained
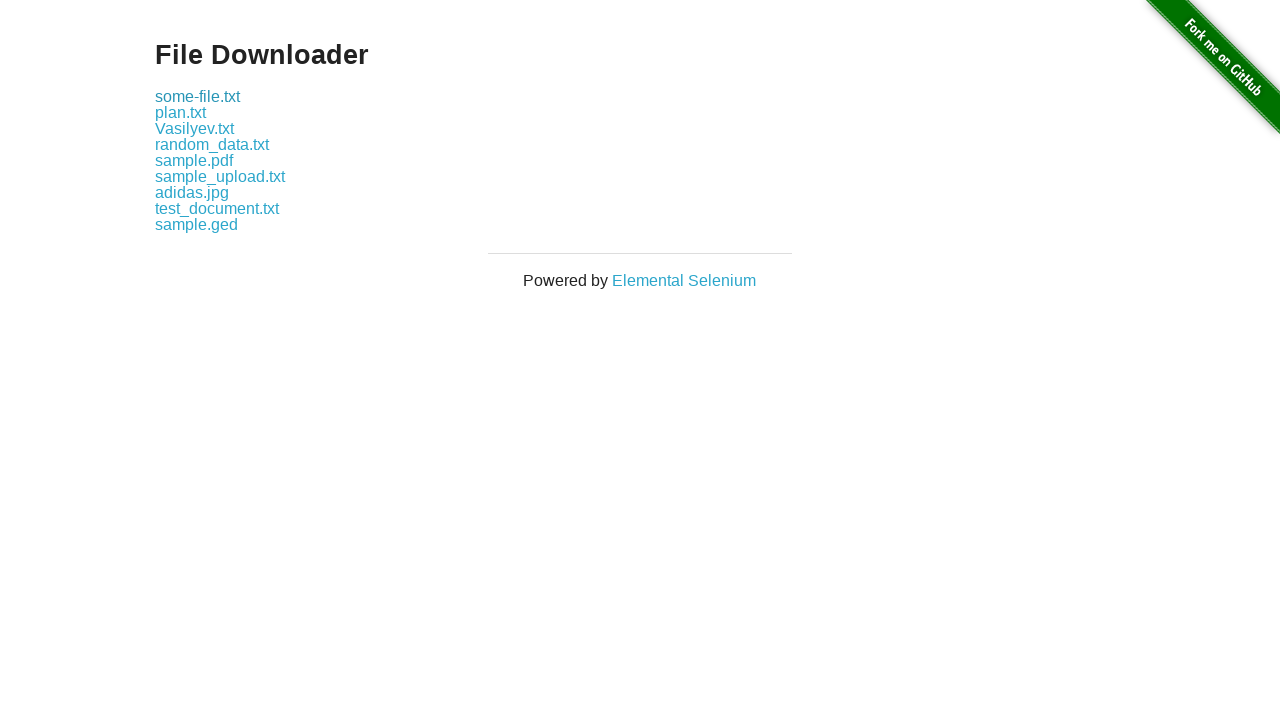

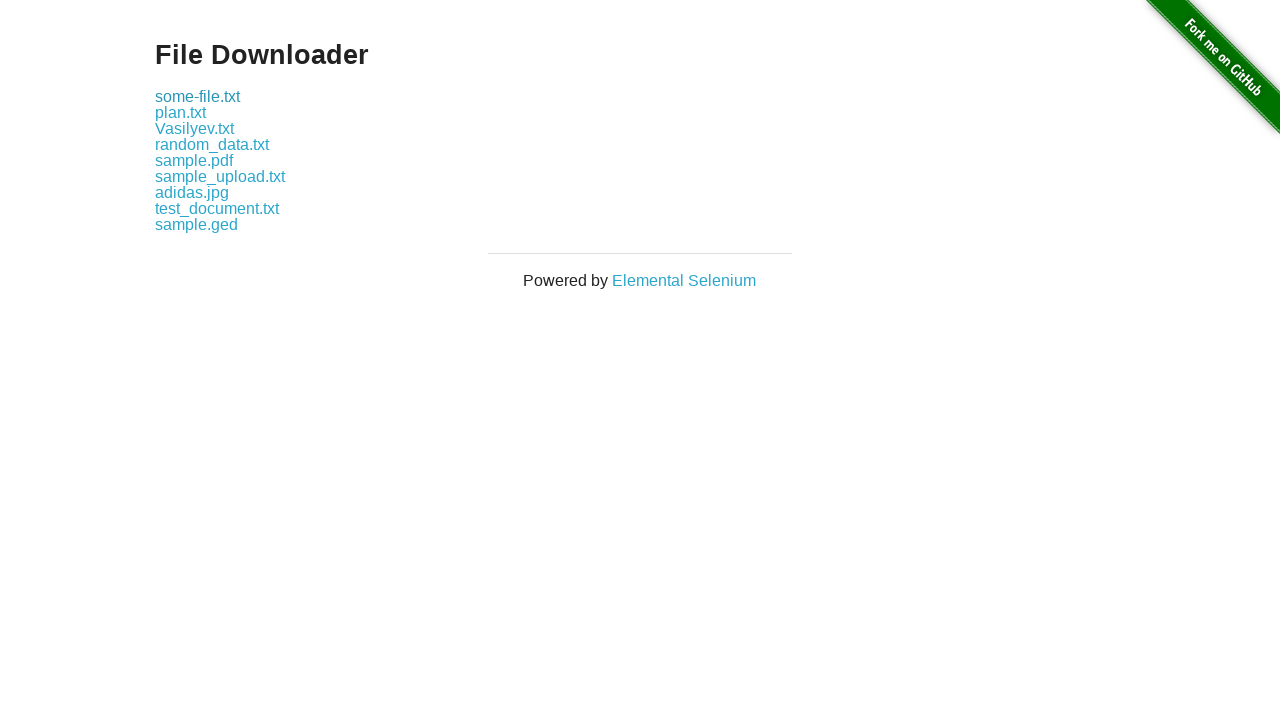